Tests the reset functionality of a feedback form by filling all fields and clicking the reset button, then verifying the fields are cleared.

Starting URL: http://zero.webappsecurity.com/index.html

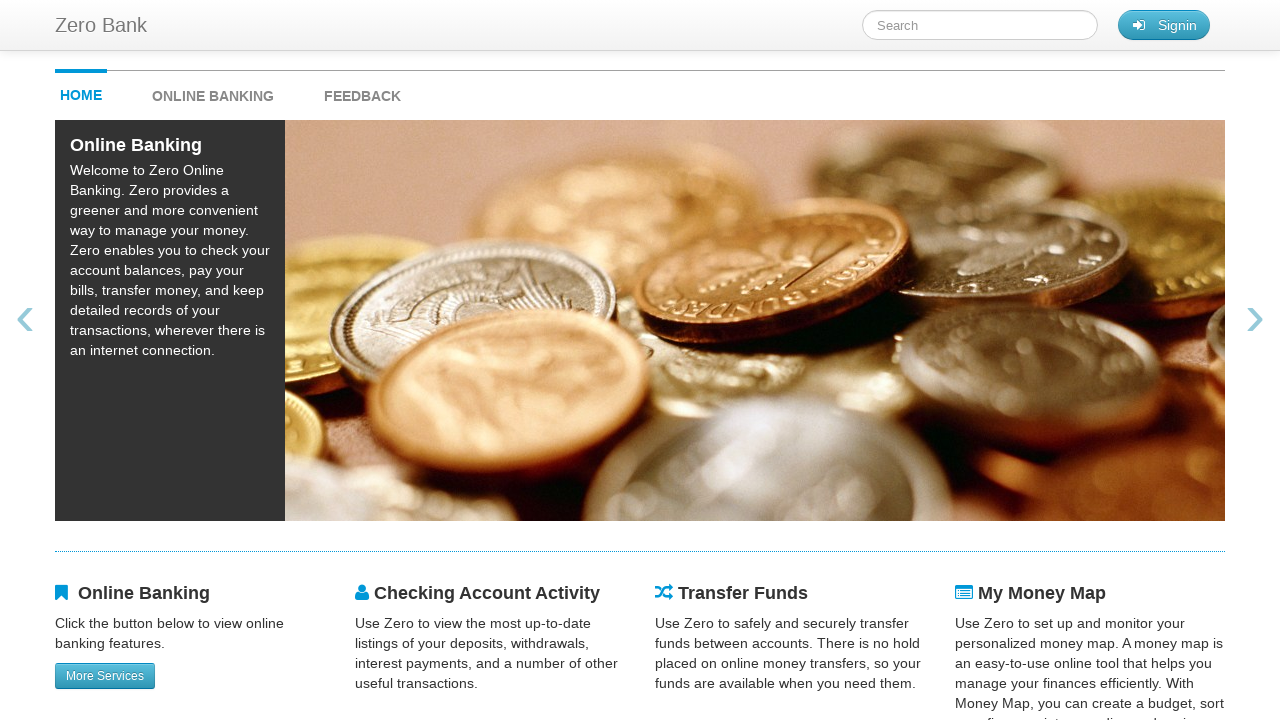

Clicked feedback link to navigate to feedback page at (362, 91) on #feedback
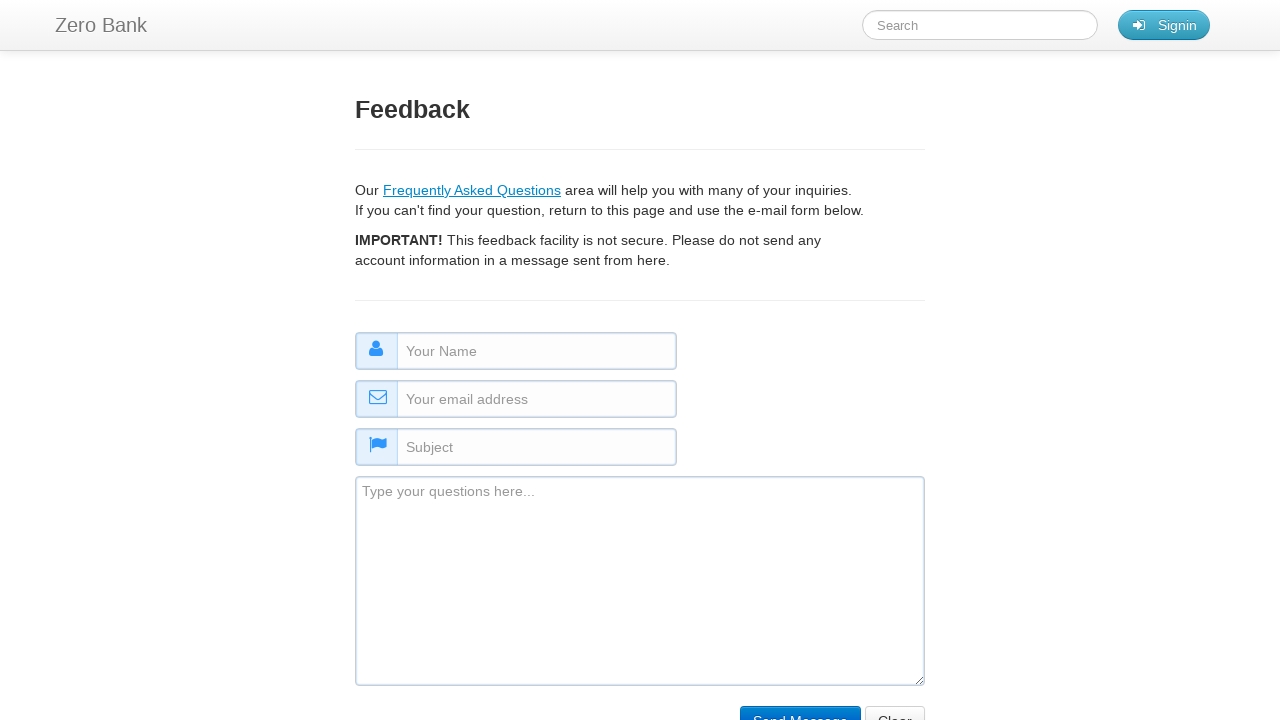

Filled name field with 'John Smith' on #name
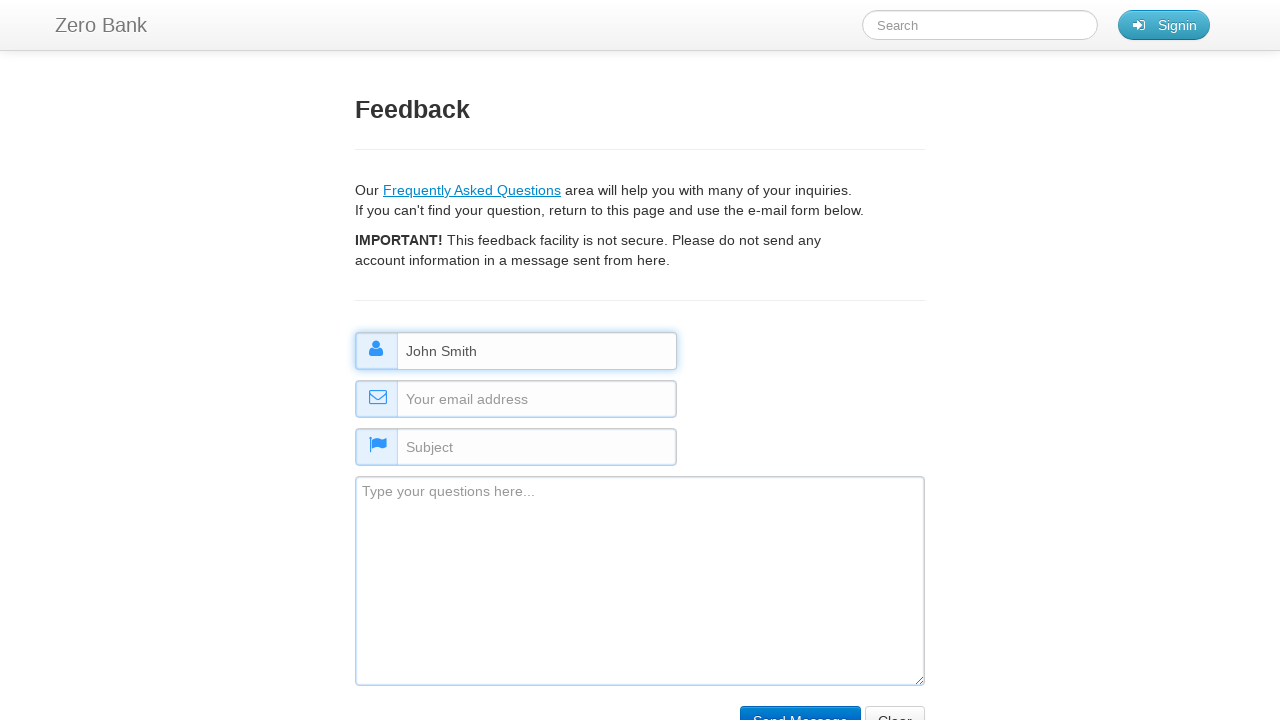

Filled email field with 'john.smith@example.com' on #email
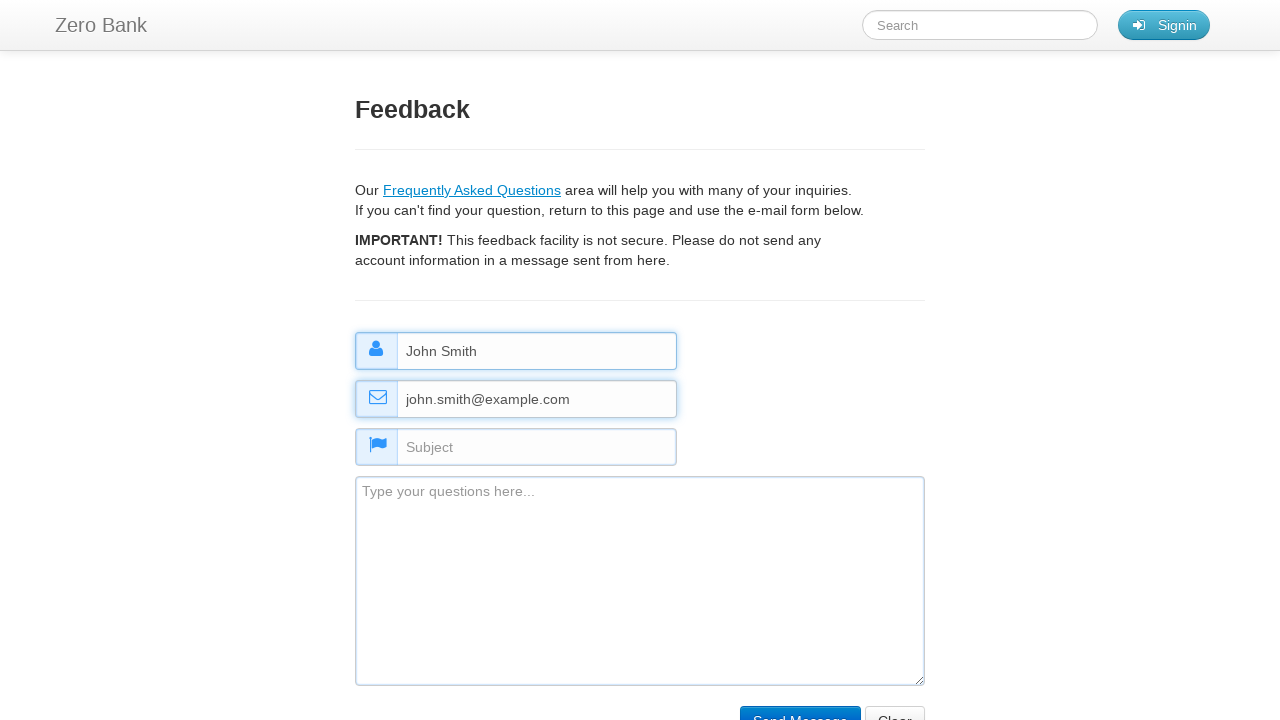

Filled subject field with 'Test Subject' on #subject
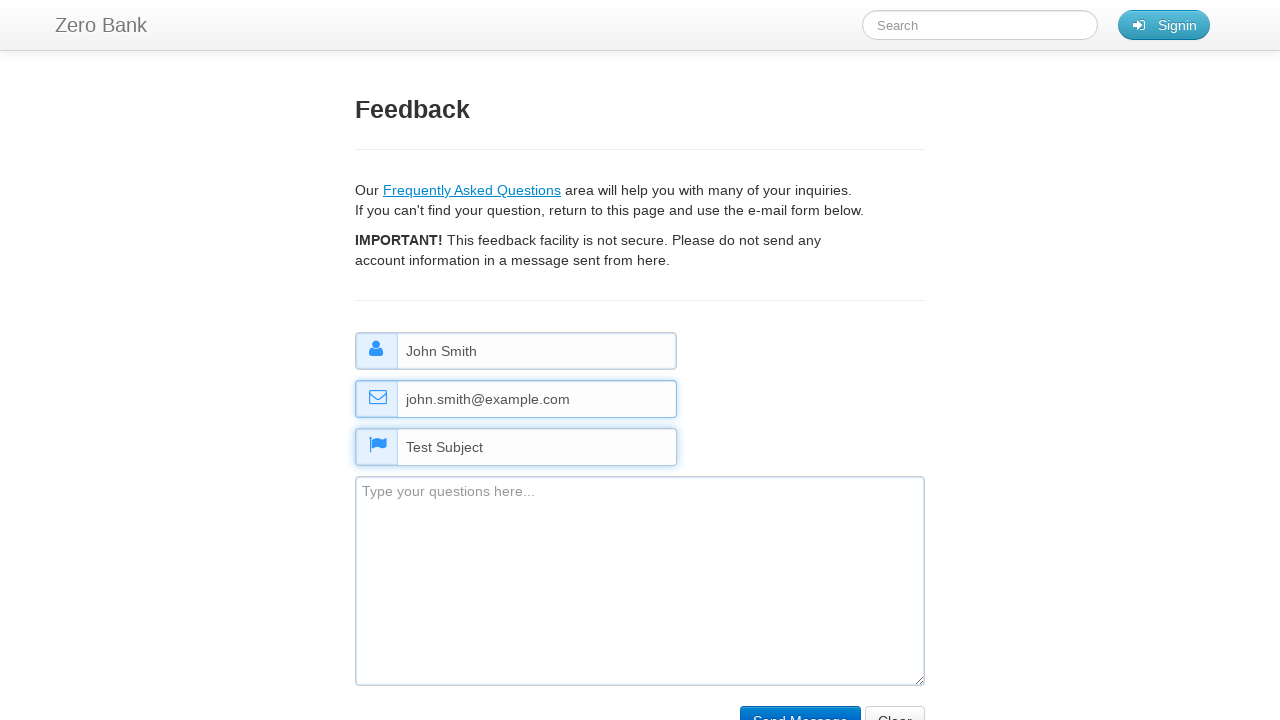

Filled comment field with test comment on #comment
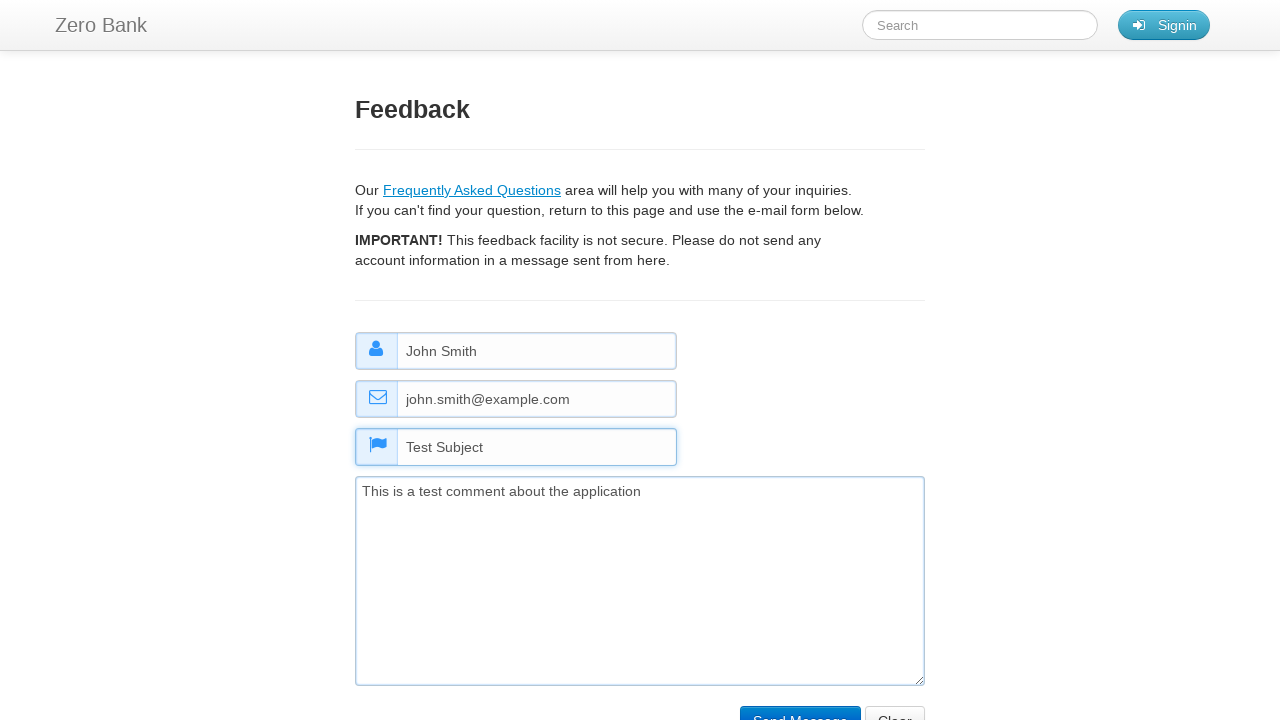

Clicked reset button to clear feedback form at (895, 705) on input[name='clear']
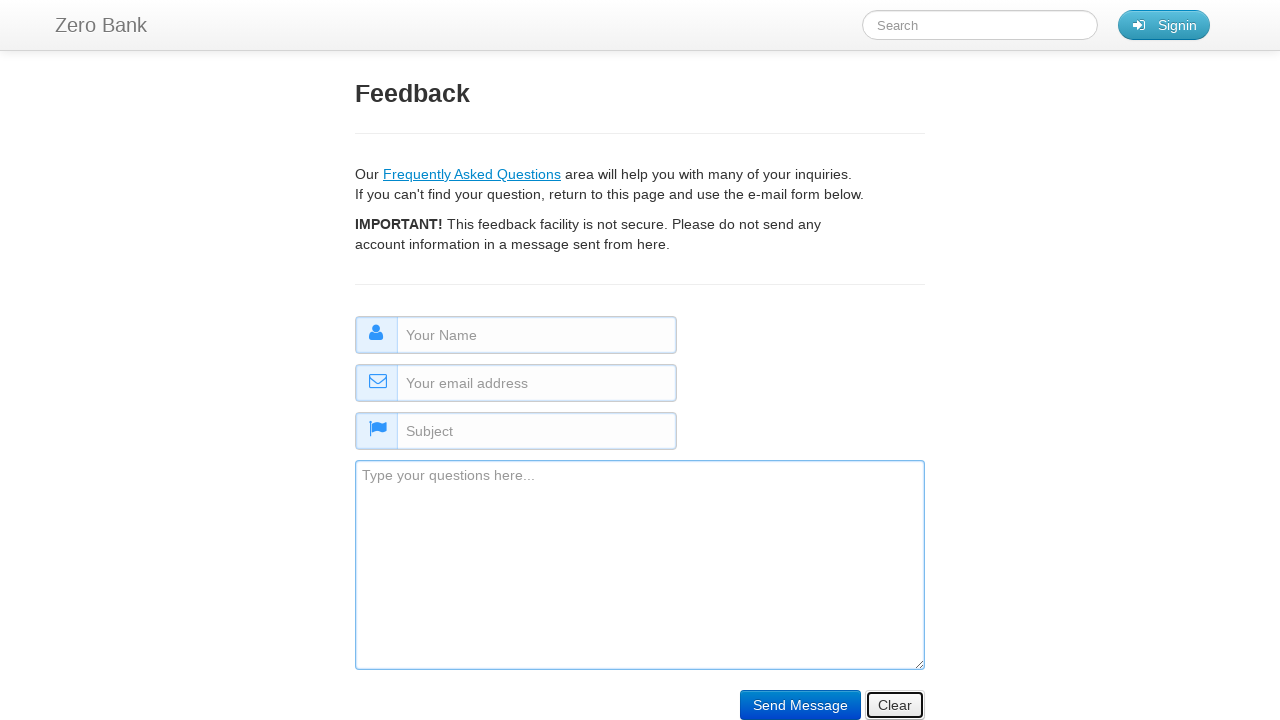

Verified name field is empty
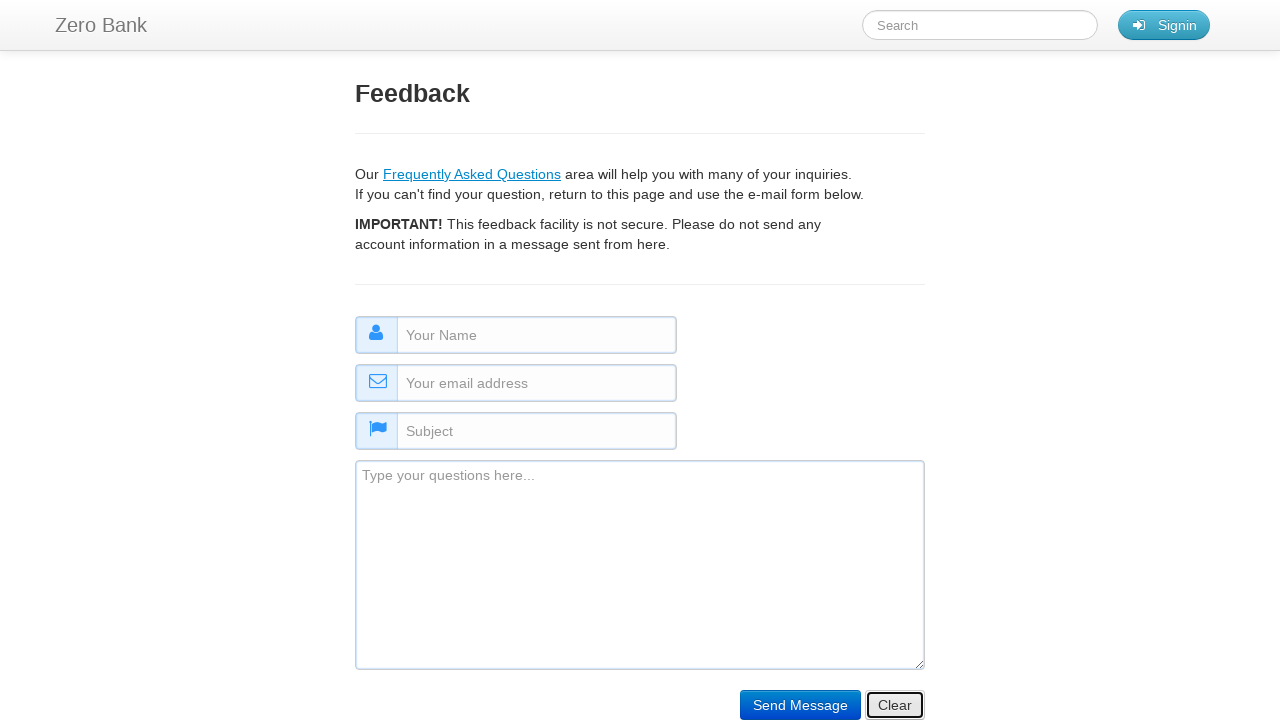

Verified comment field is empty
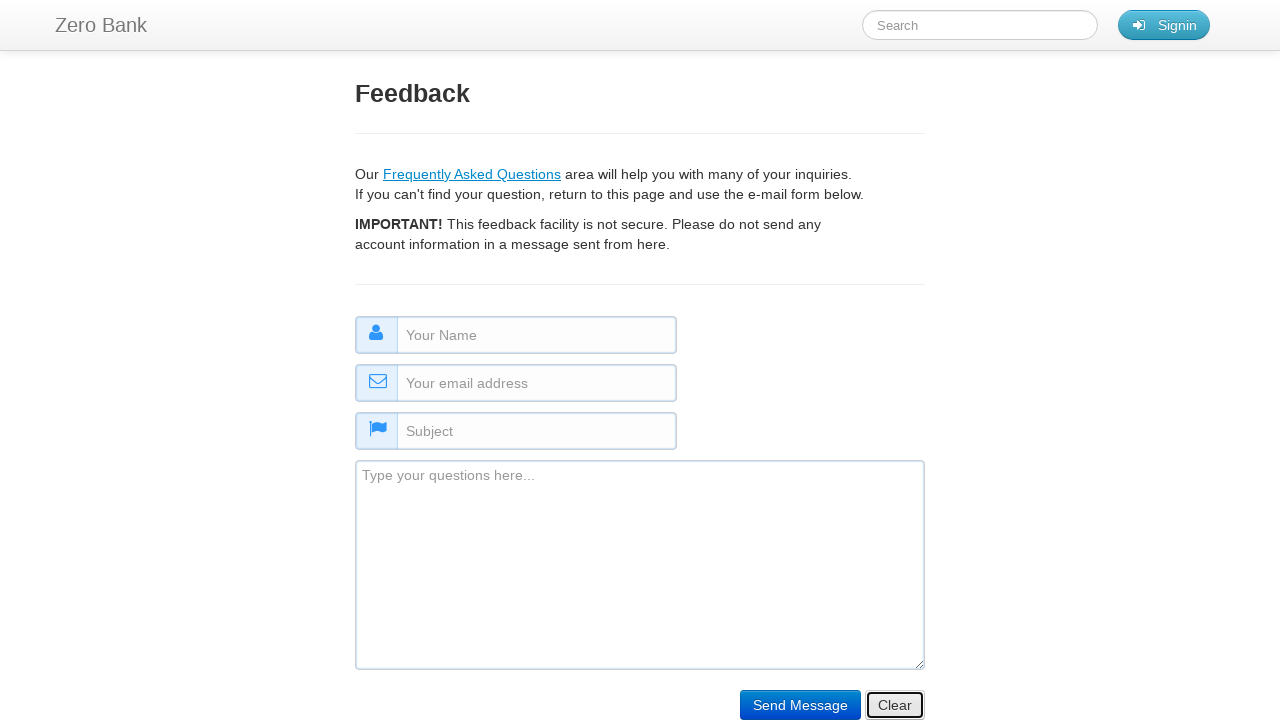

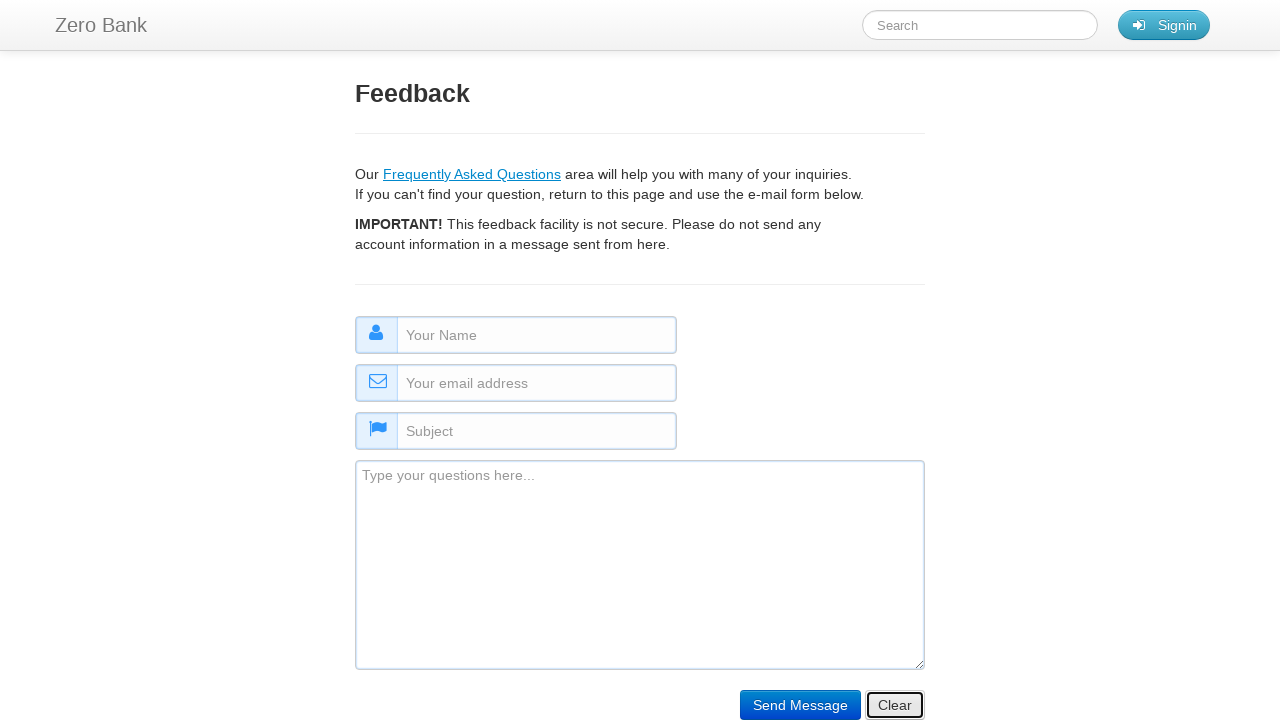